Clicks the button and waits up to 20 seconds for the delayed element with green background to appear

Starting URL: http://www.uitestingplayground.com/clientdelay

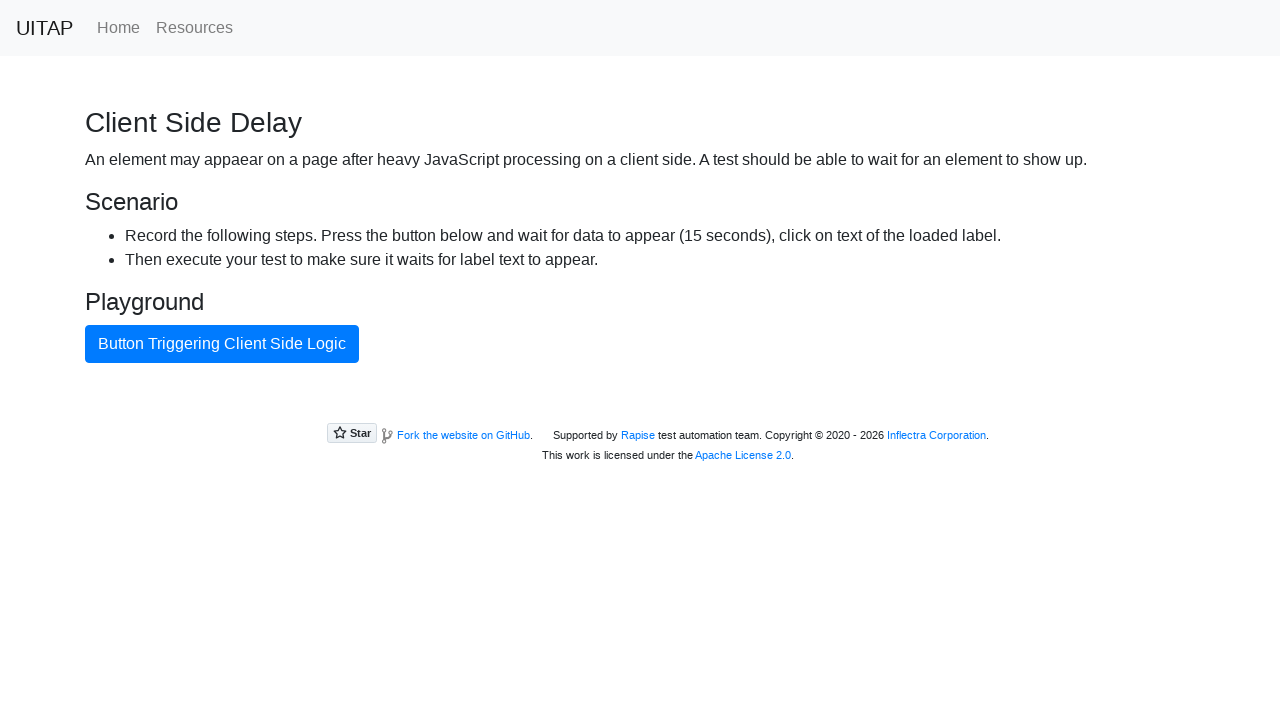

Clicked the button to trigger client-side delay at (222, 344) on #ajaxButton
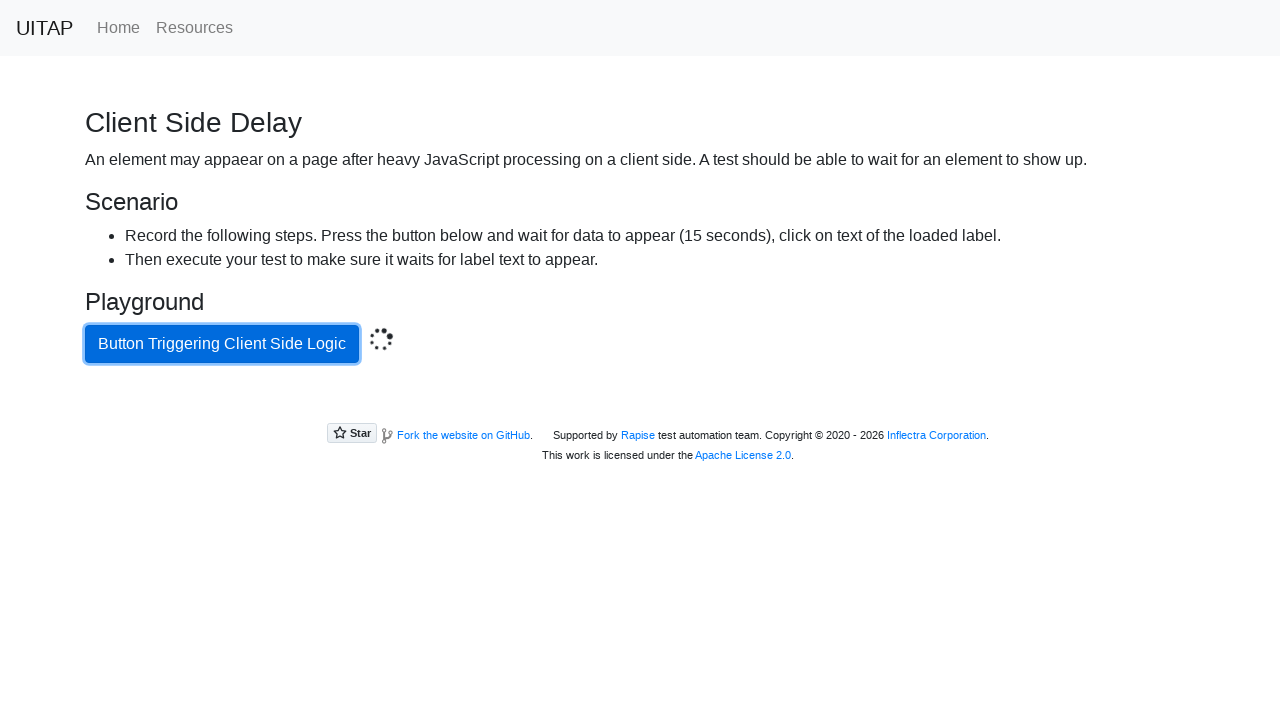

Waited for delayed element with green background to appear (up to 20 seconds)
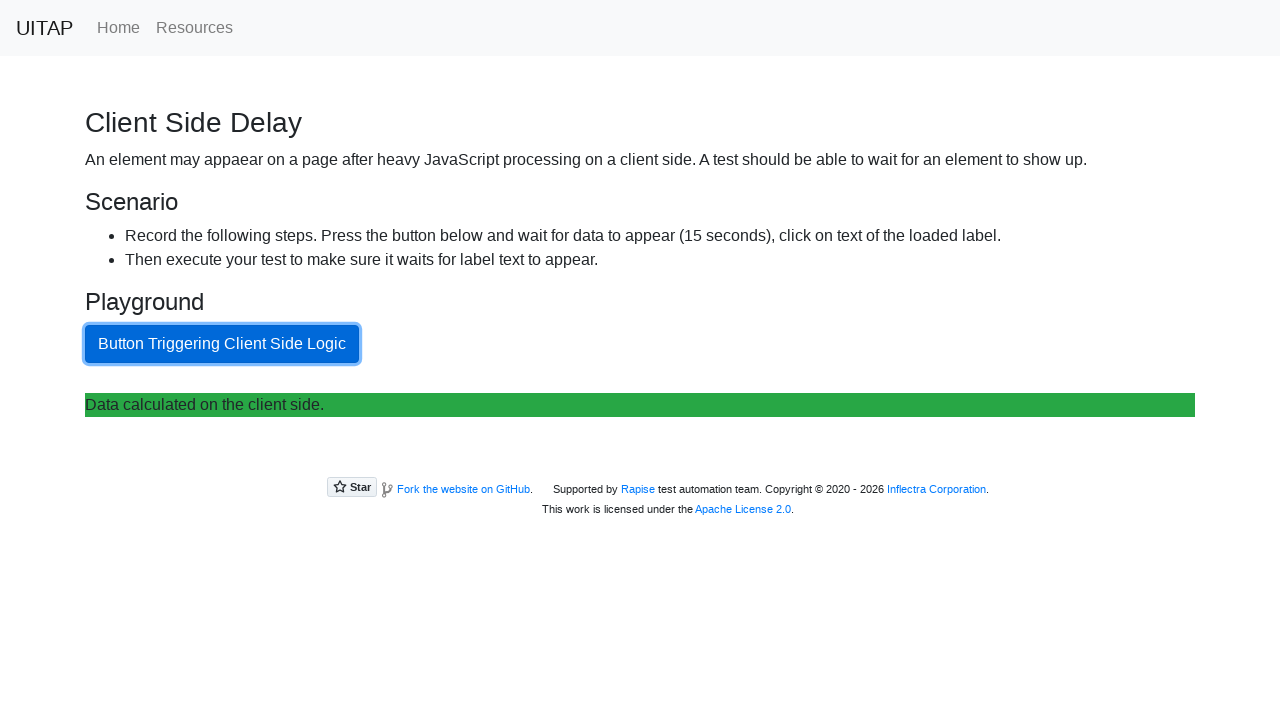

Verified that the green result element is visible
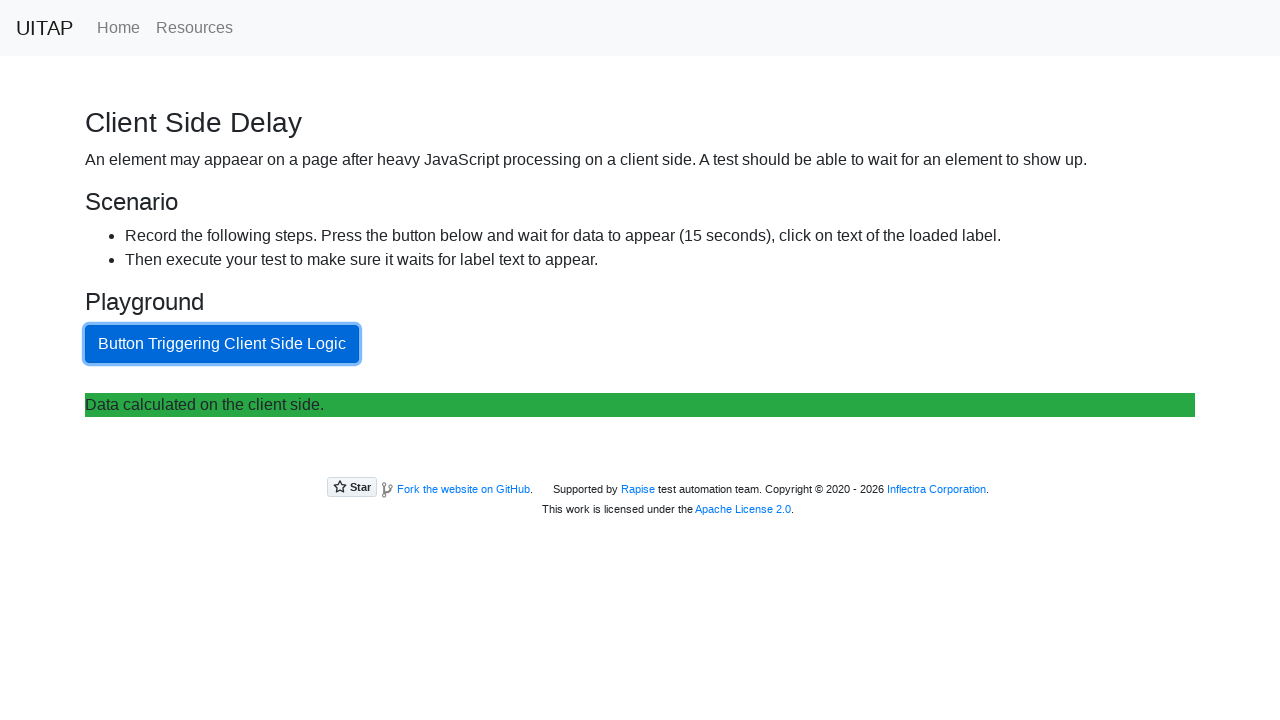

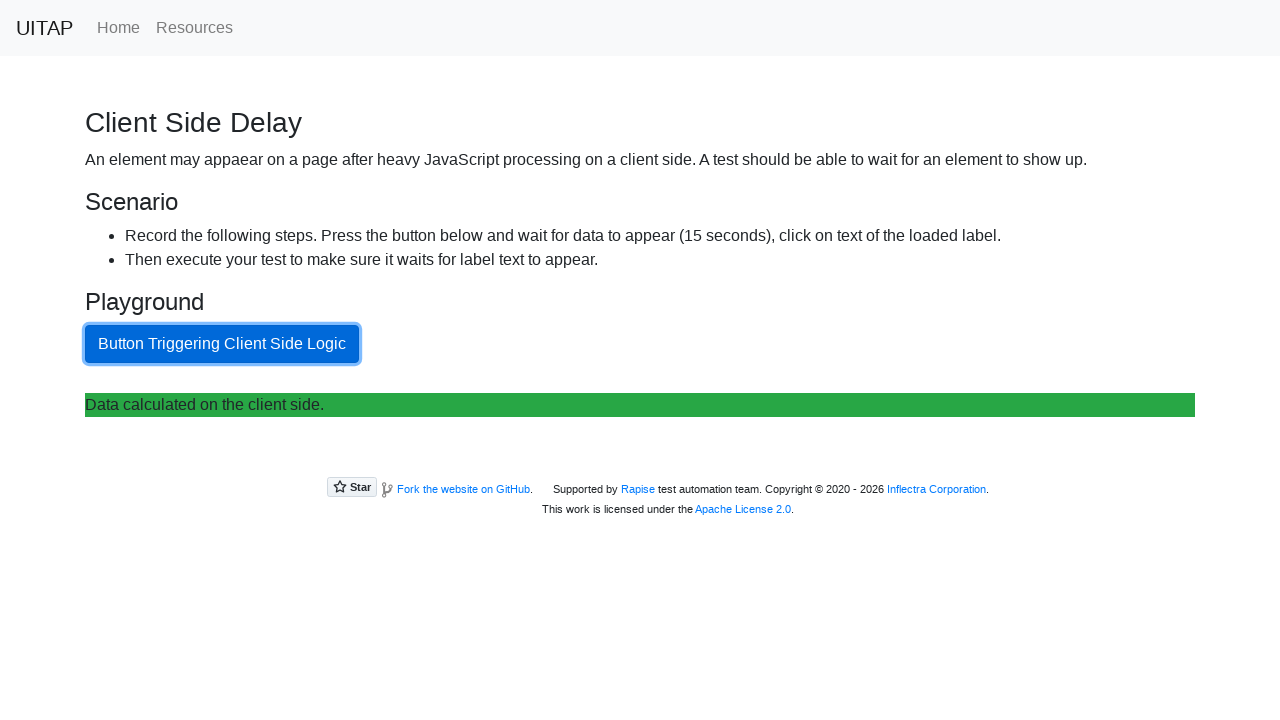